Navigates to CoWIN website, opens FAQ and Partners links in new tabs, switches between windows, and closes the additional tabs

Starting URL: https://www.cowin.gov.in

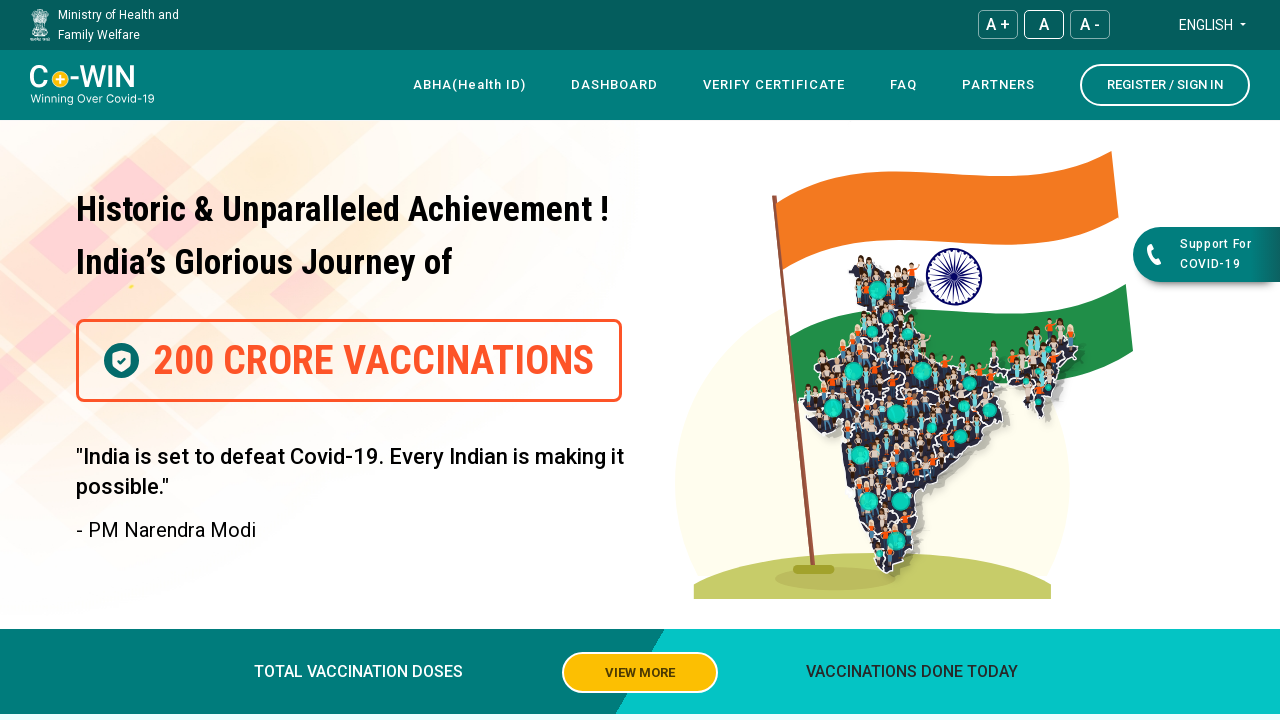

Clicked FAQ link and opened in new tab at (904, 85) on a:has-text('FAQ')
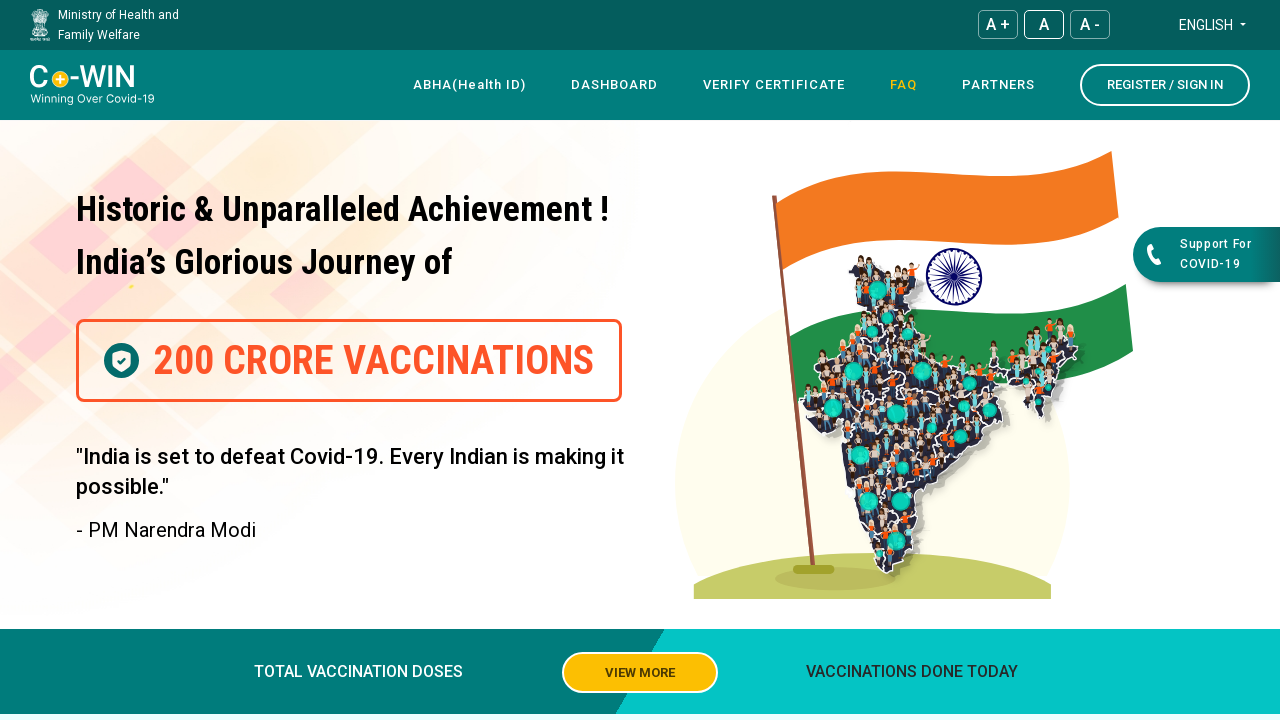

Clicked Partners link and opened in new tab at (998, 85) on a:has-text('Partners')
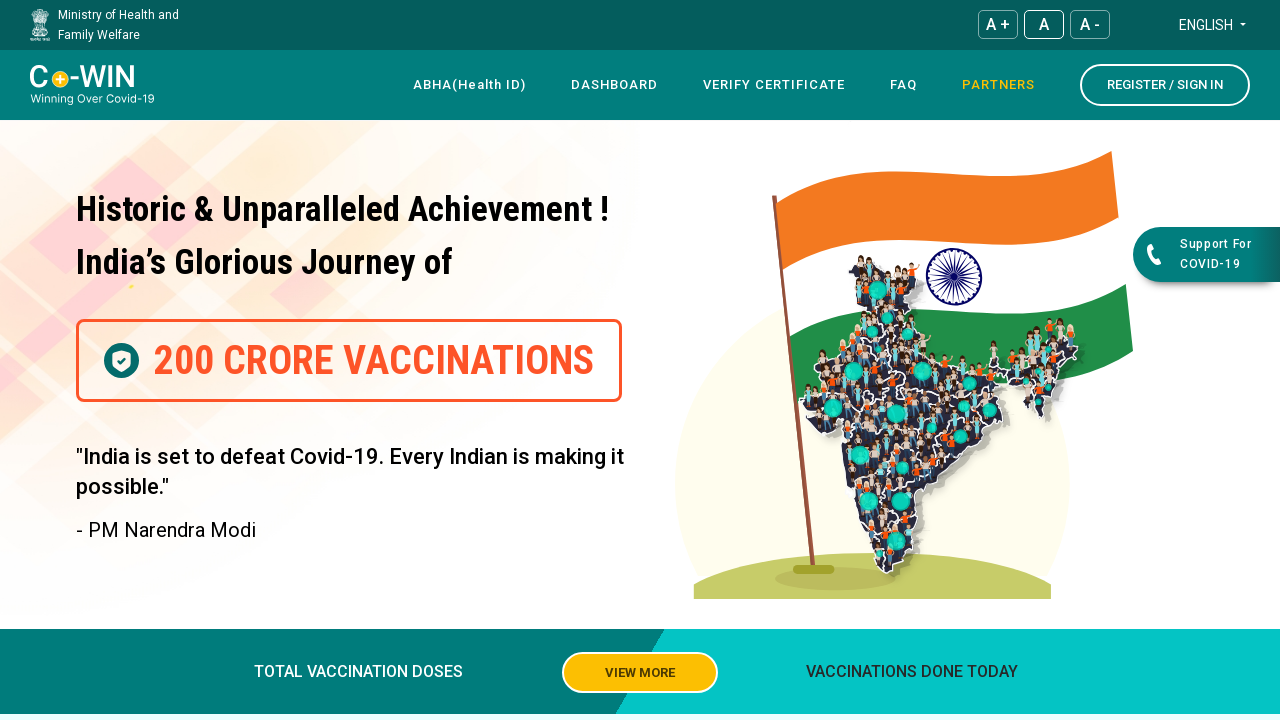

Closed FAQ tab
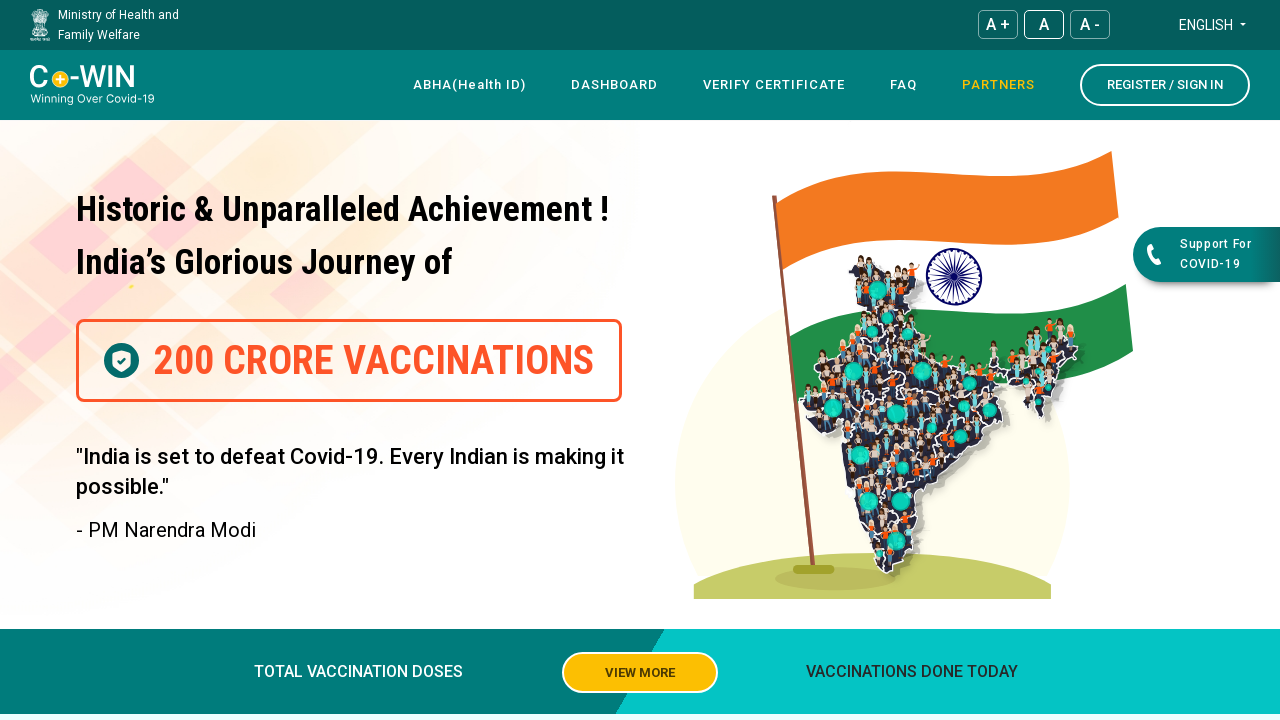

Closed Partners tab
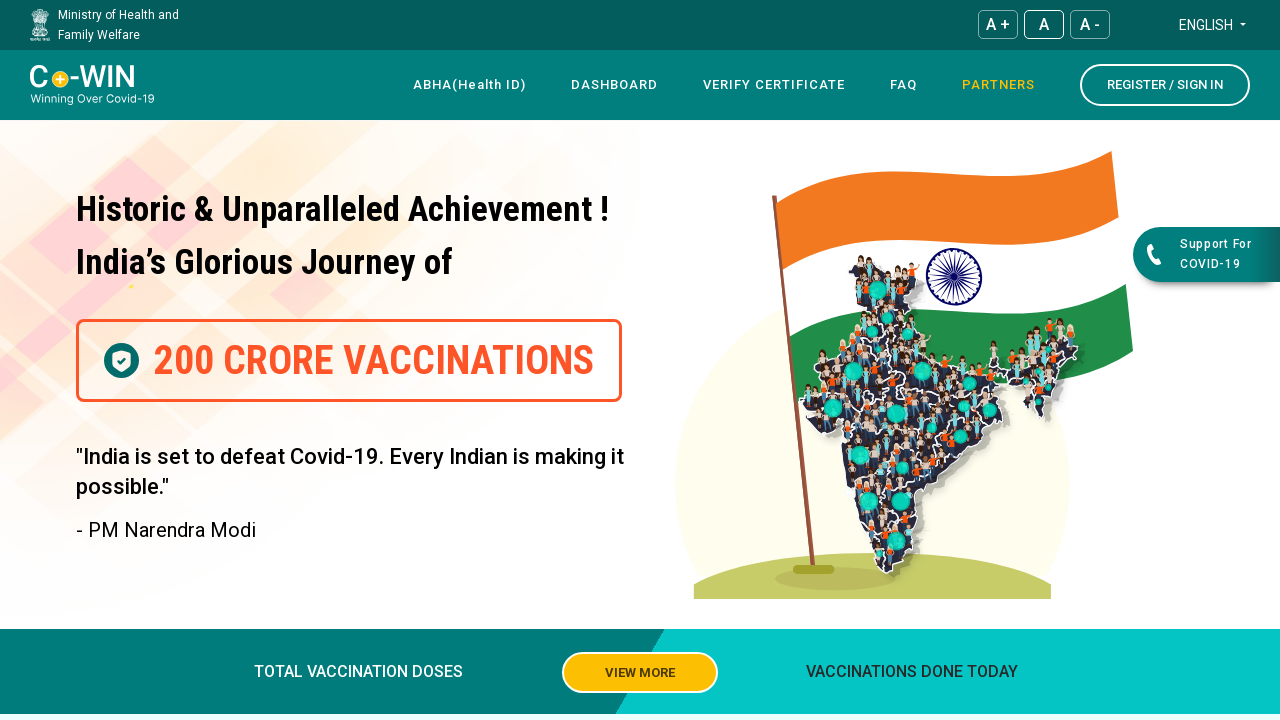

Main CoWIN page remains open and active
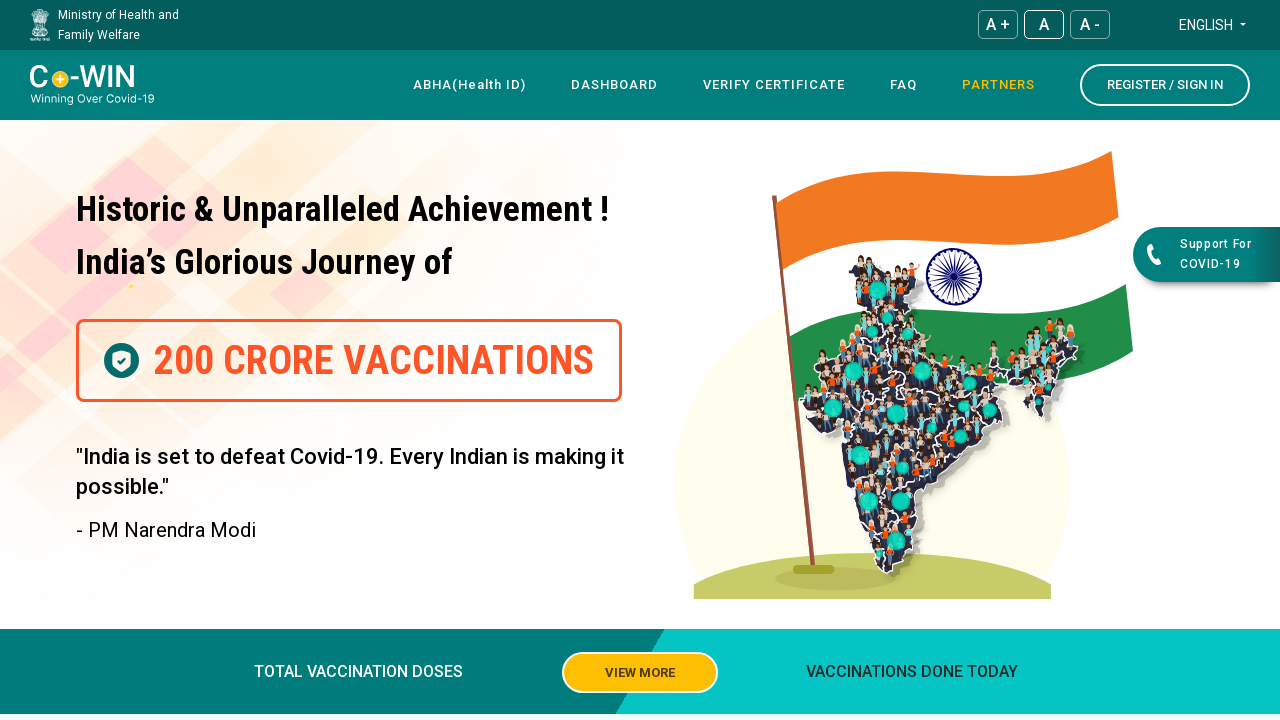

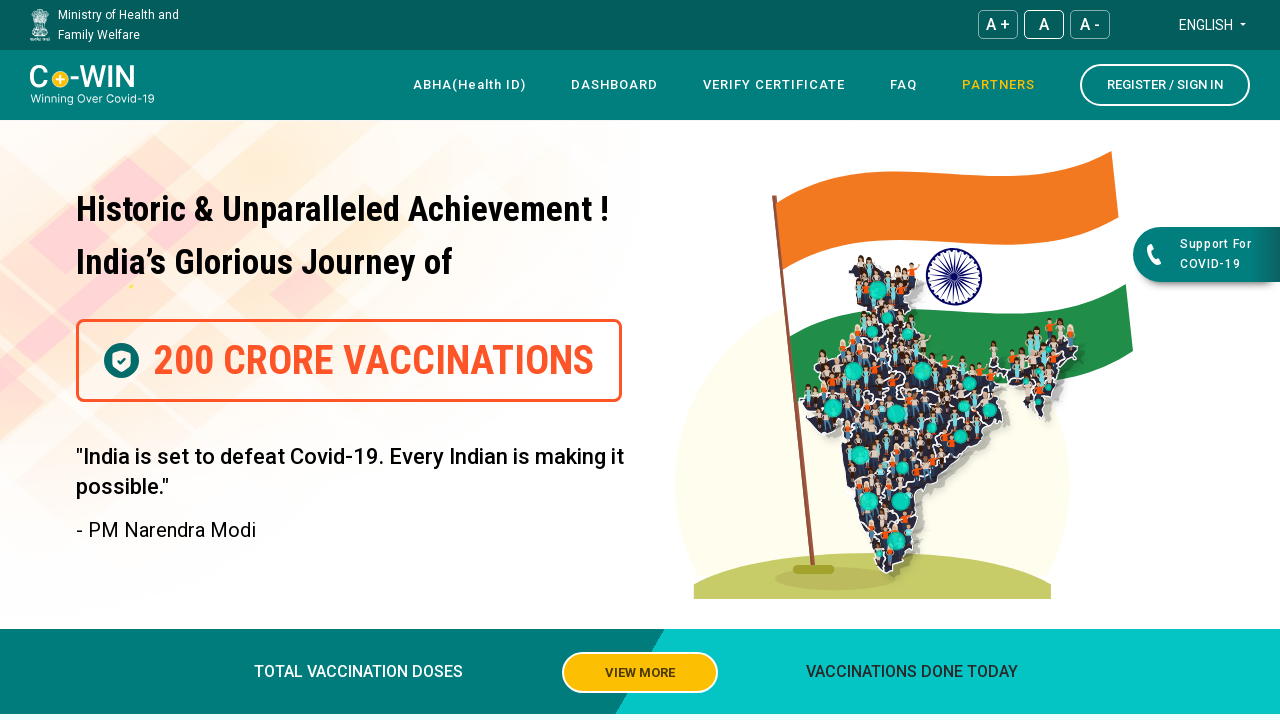